Tests navigation on dev.to by visiting the main page and clicking on the first blog post to verify redirection to the blog page

Starting URL: https://dev.to/

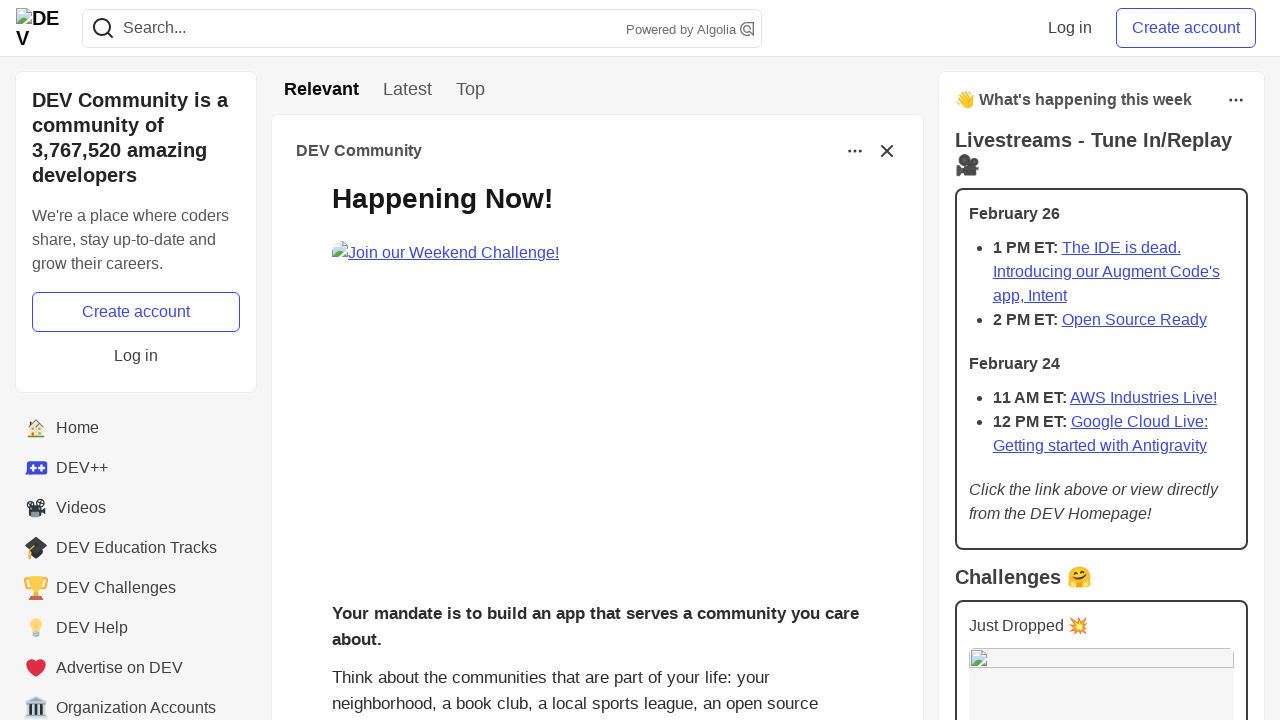

Waited for blog posts to load on dev.to main page
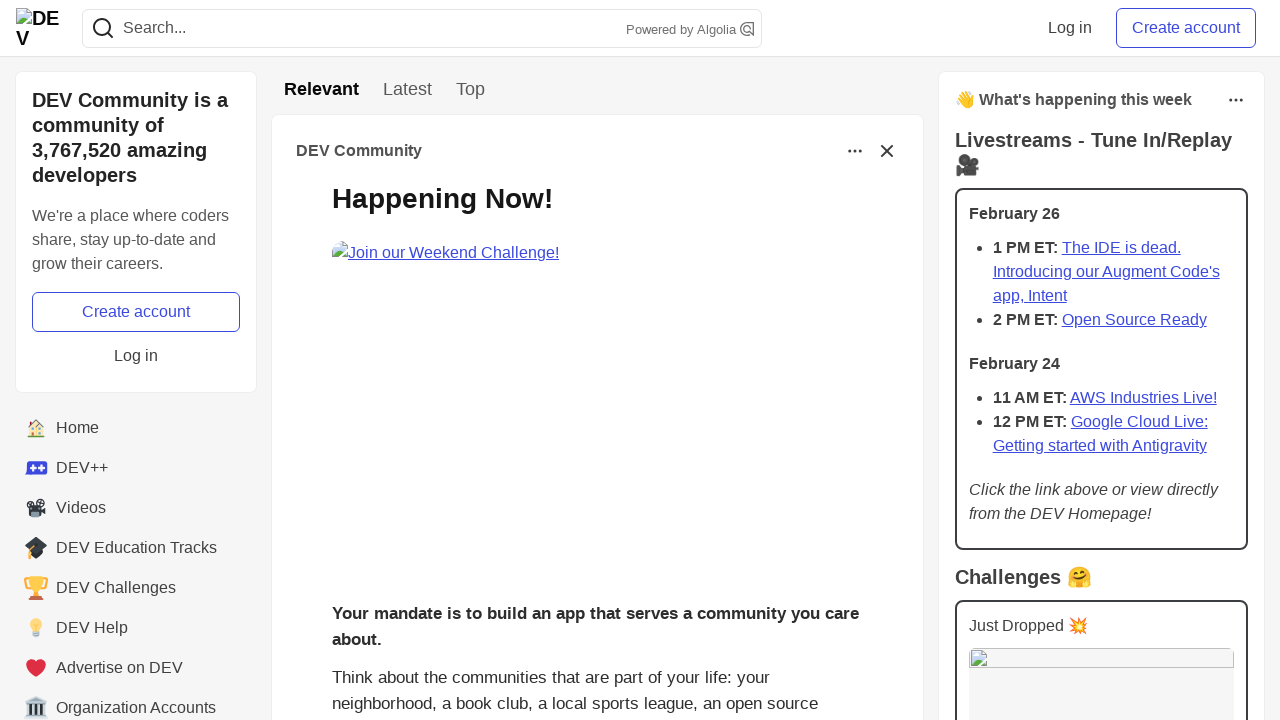

Clicked on the first blog post at (597, 388) on .crayons-story__body
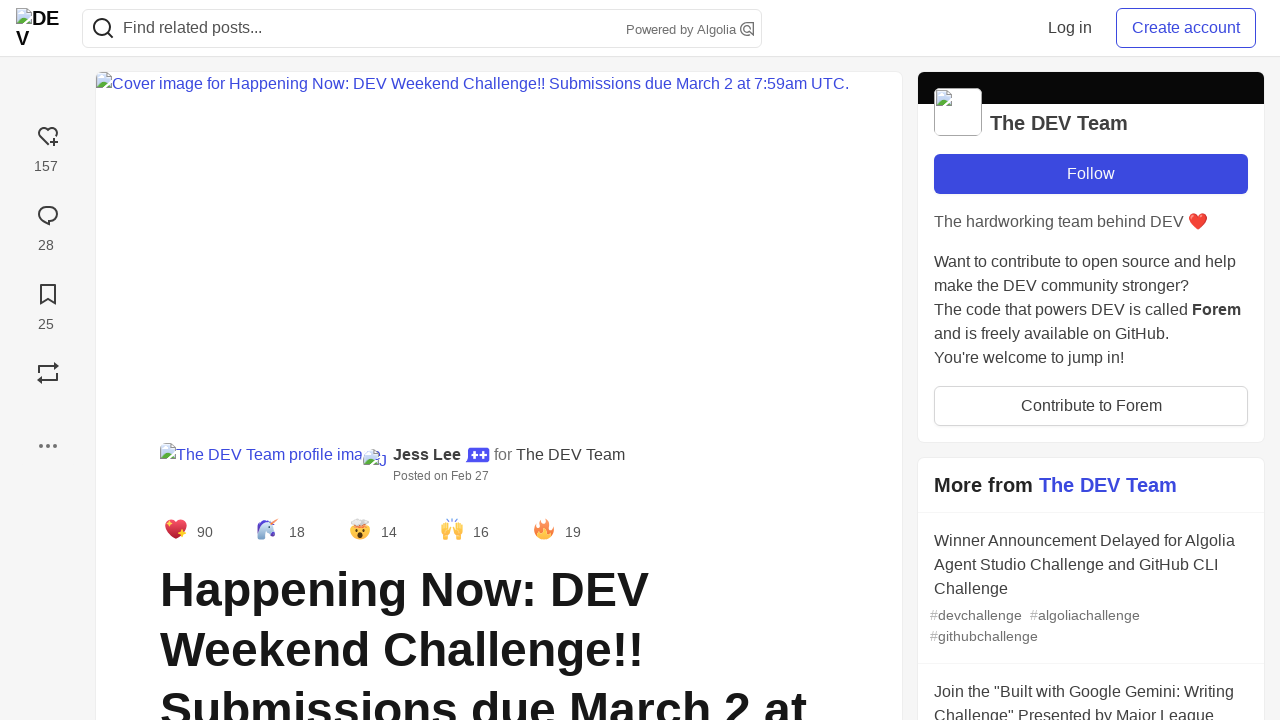

Waited for navigation to blog page to complete
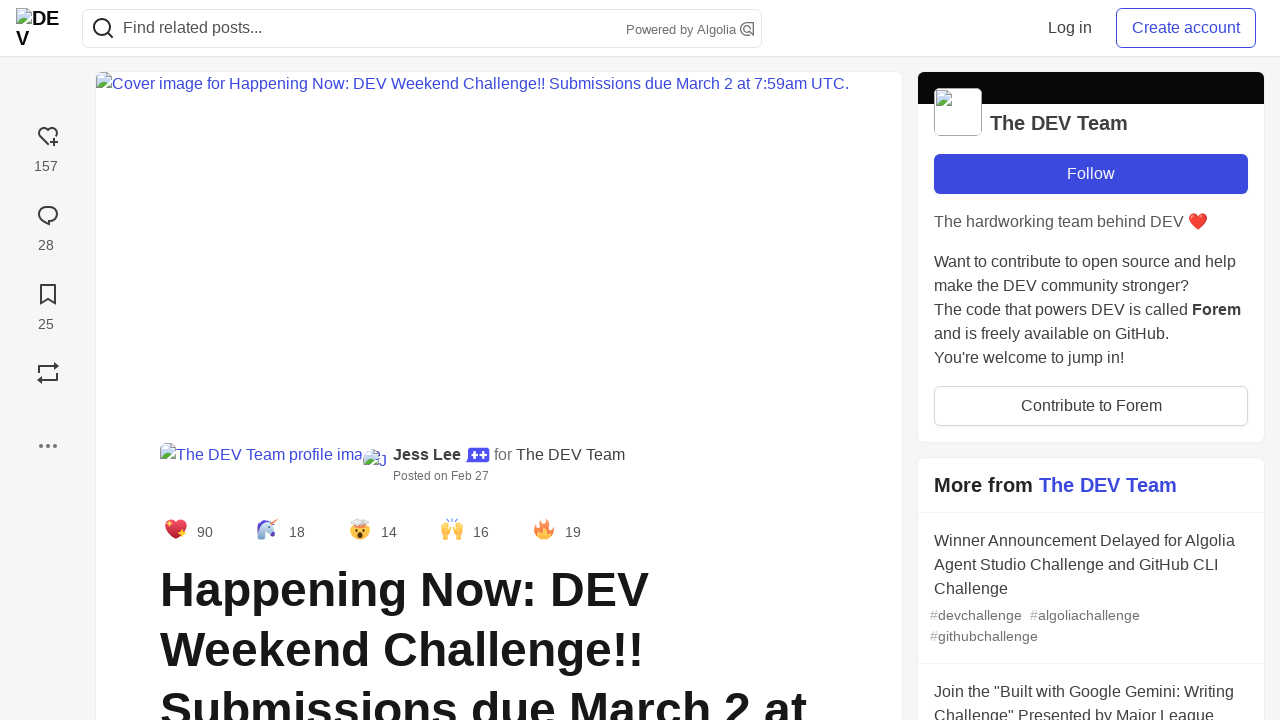

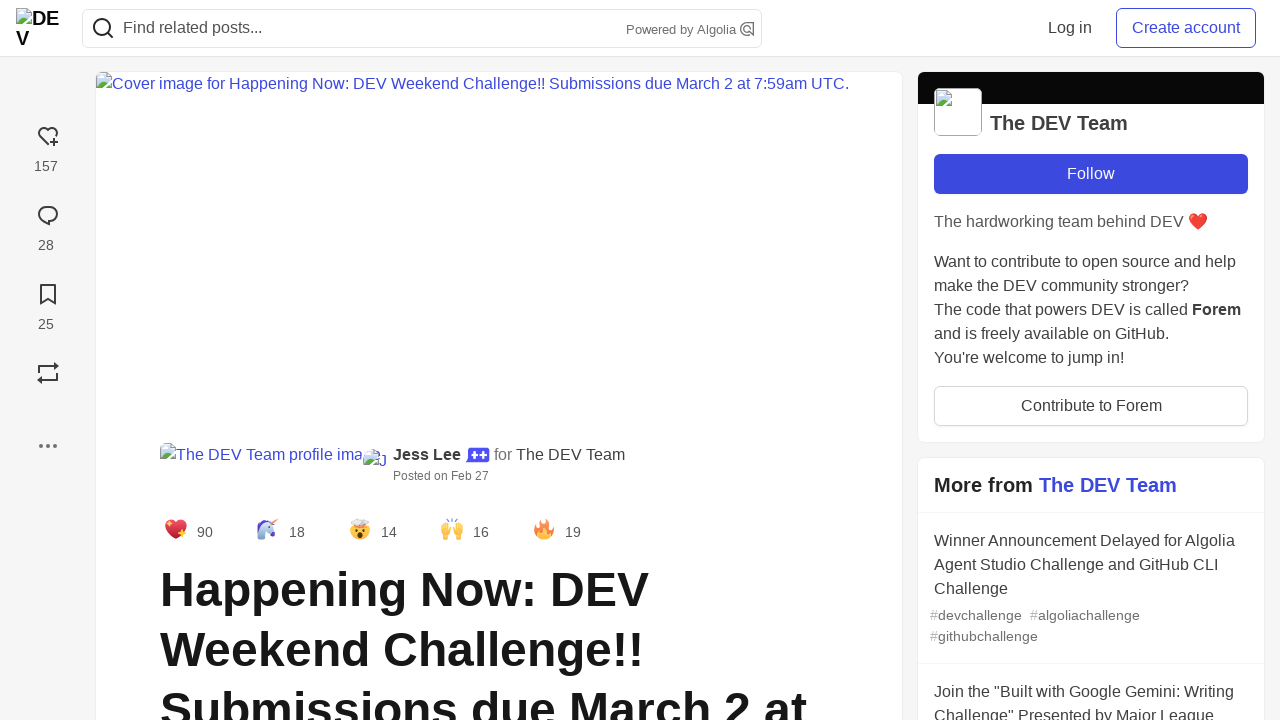